Tests alert functionality by entering text, triggering an alert, verifying the alert message contains the entered text, and accepting the alert

Starting URL: https://rahulshettyacademy.com/AutomationPractice/

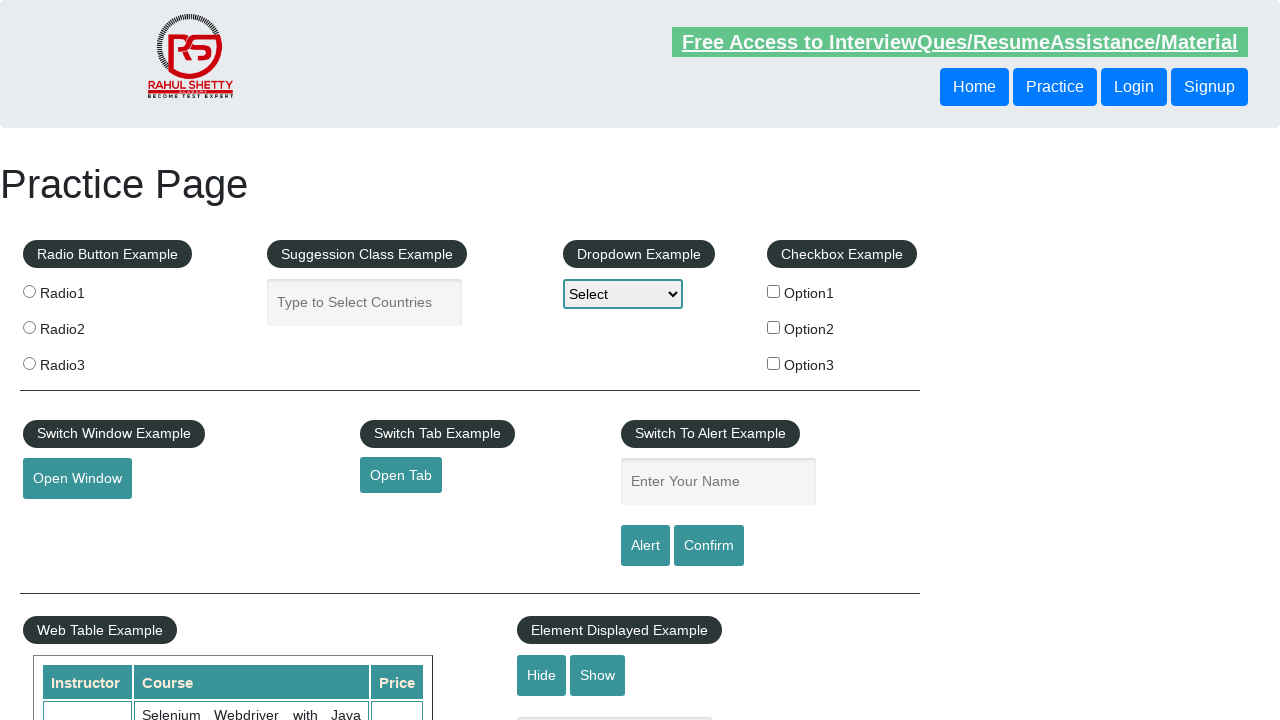

Filled name field with 'Option5' on #name
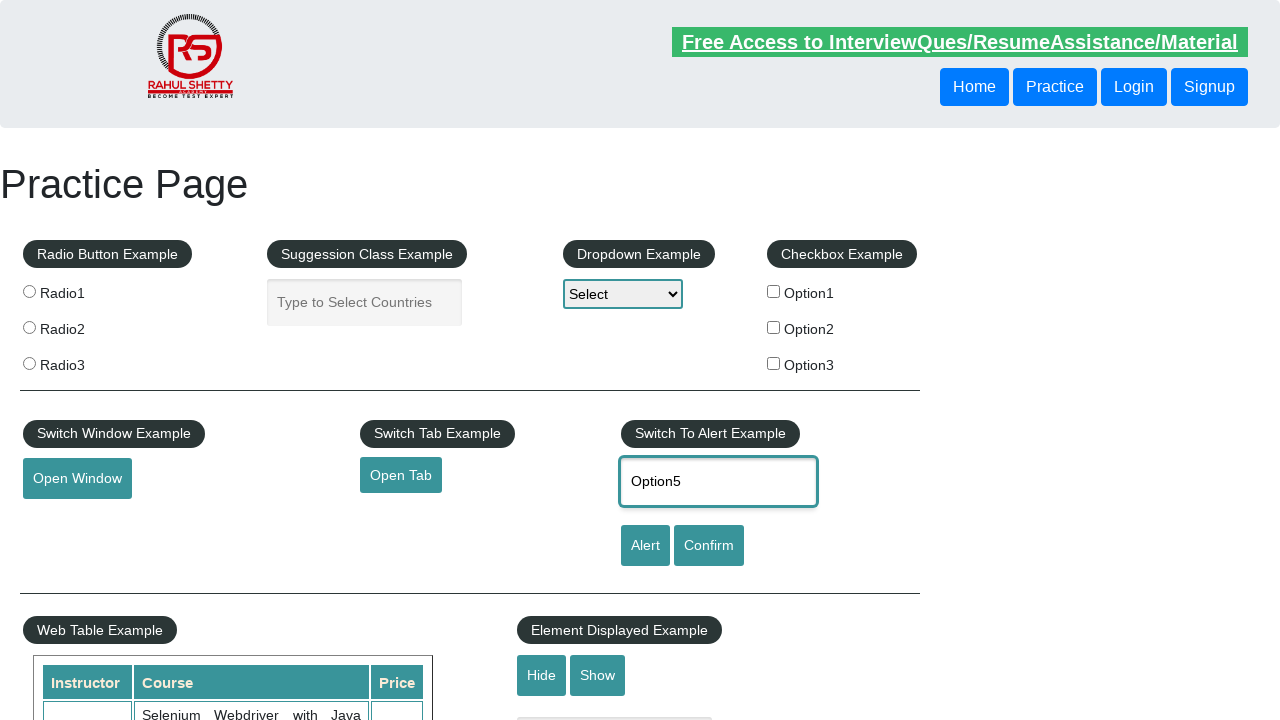

Clicked alert button to trigger alert at (645, 546) on #alertbtn
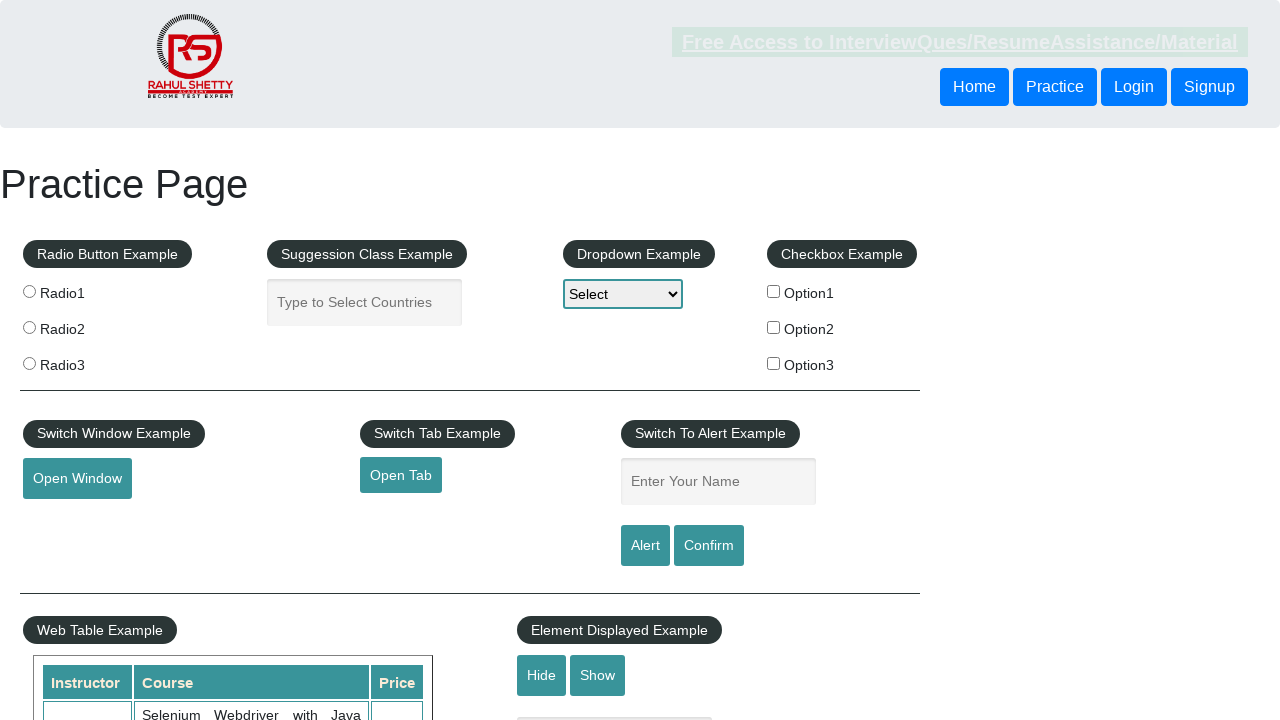

Alert dialog accepted
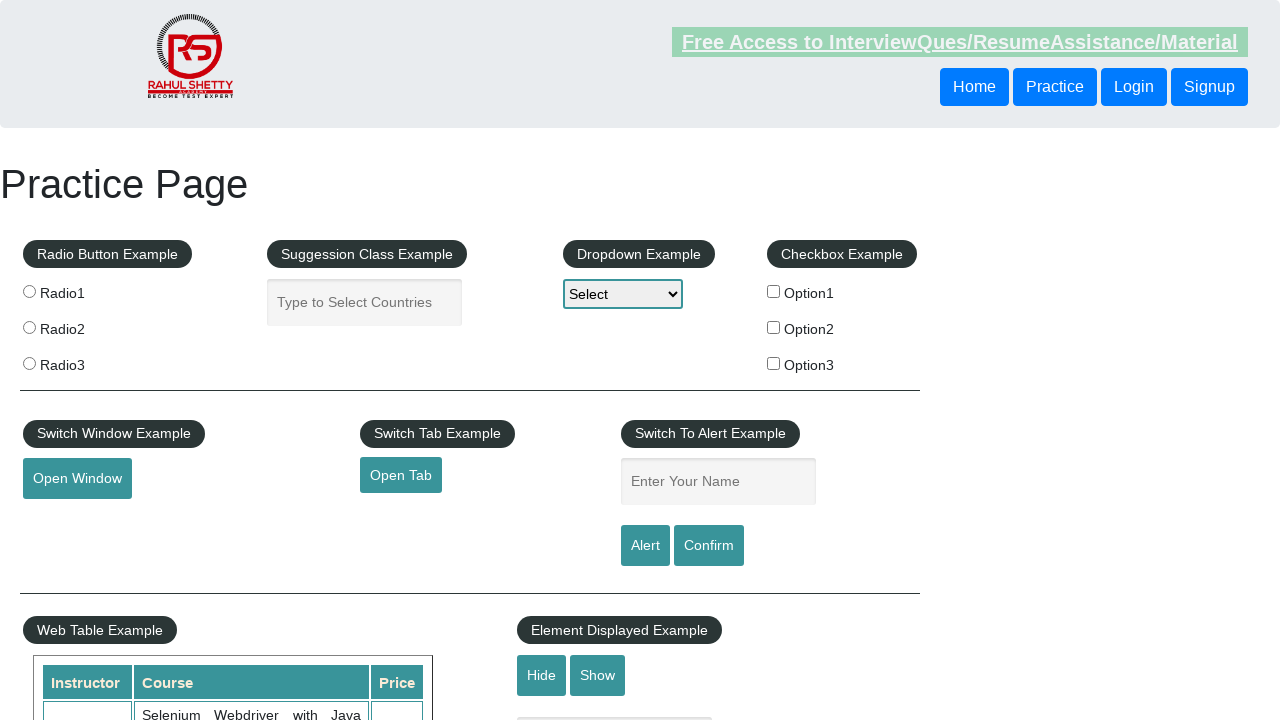

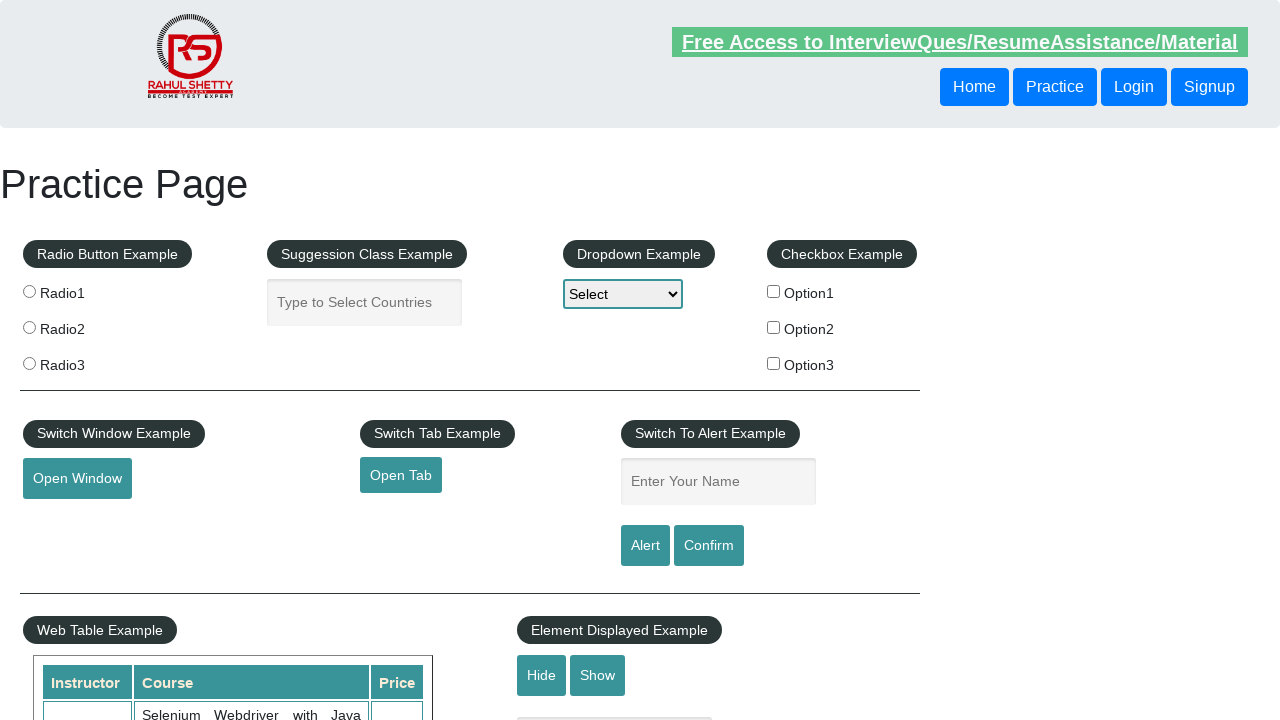